Tests a contact/input form by first clicking submit to trigger validation, then filling all form fields (name, email, password, company, website, country, city, addresses, state, zip) and submitting to verify successful submission message.

Starting URL: https://www.lambdatest.com/selenium-playground/input-form-demo

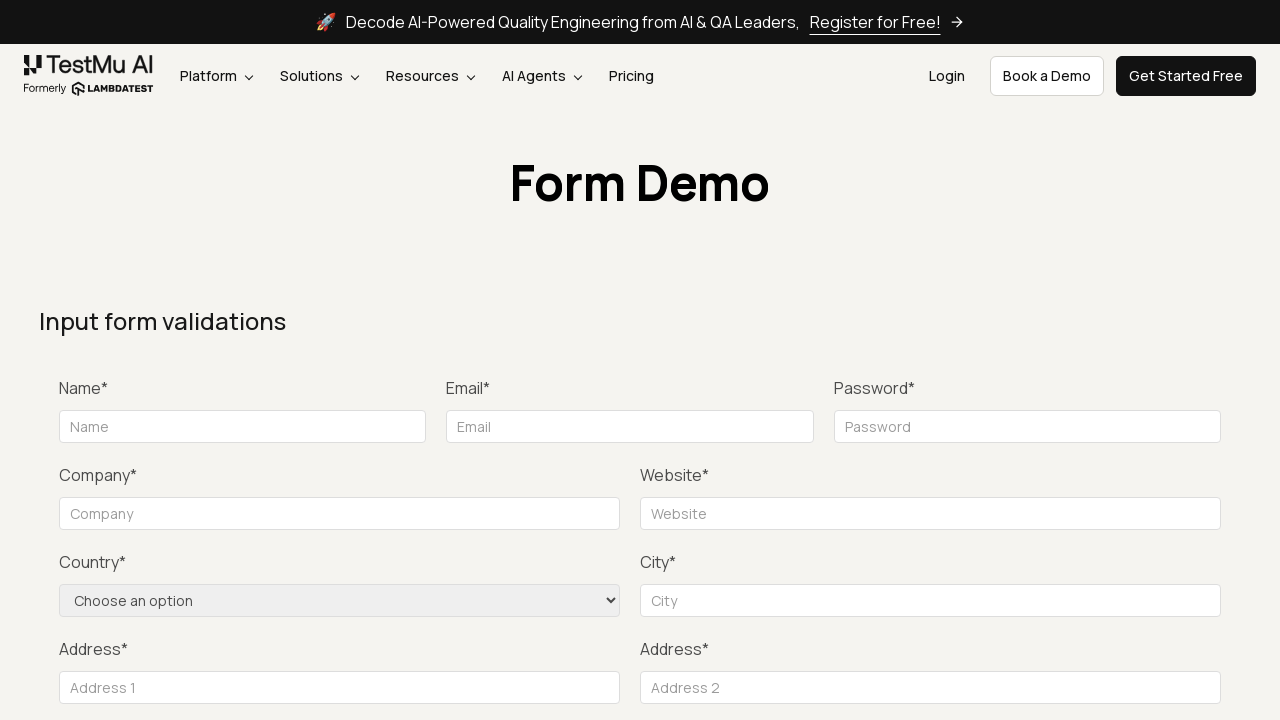

Clicked Submit button to trigger validation at (1131, 360) on xpath=//button[text()='Submit']
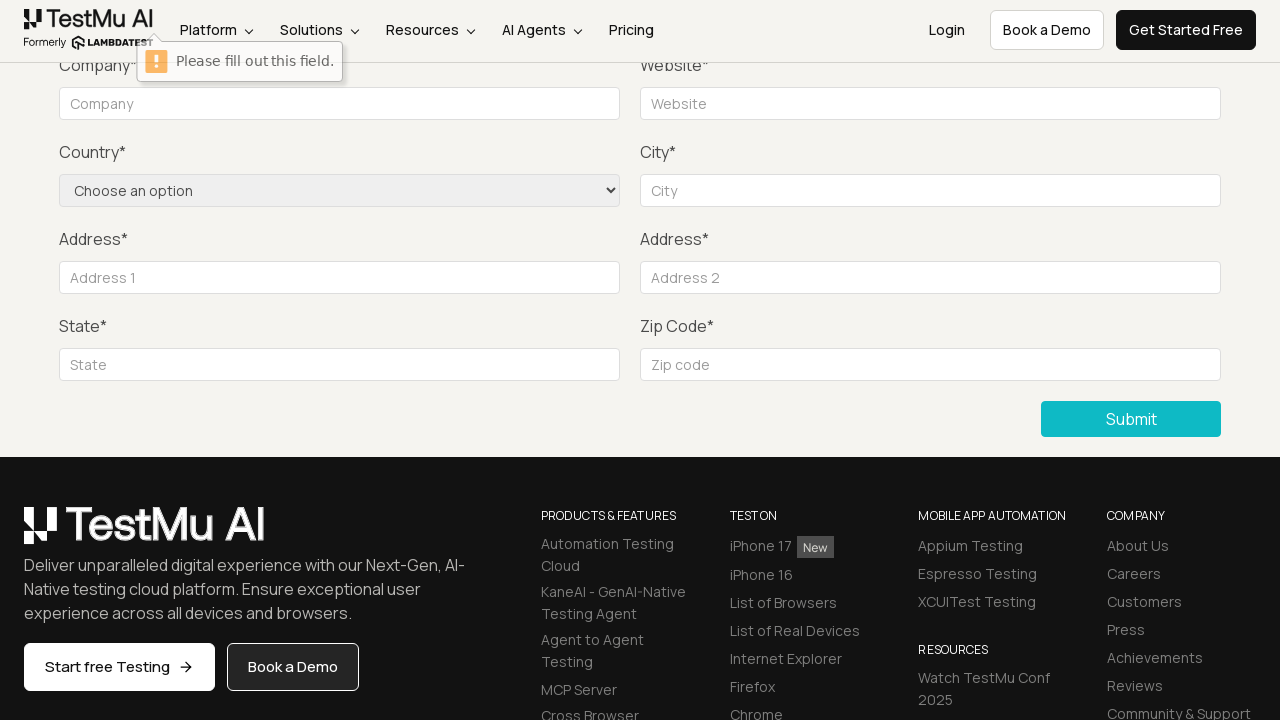

Filled name field with 'Meghana' on xpath=//input[@id='name']
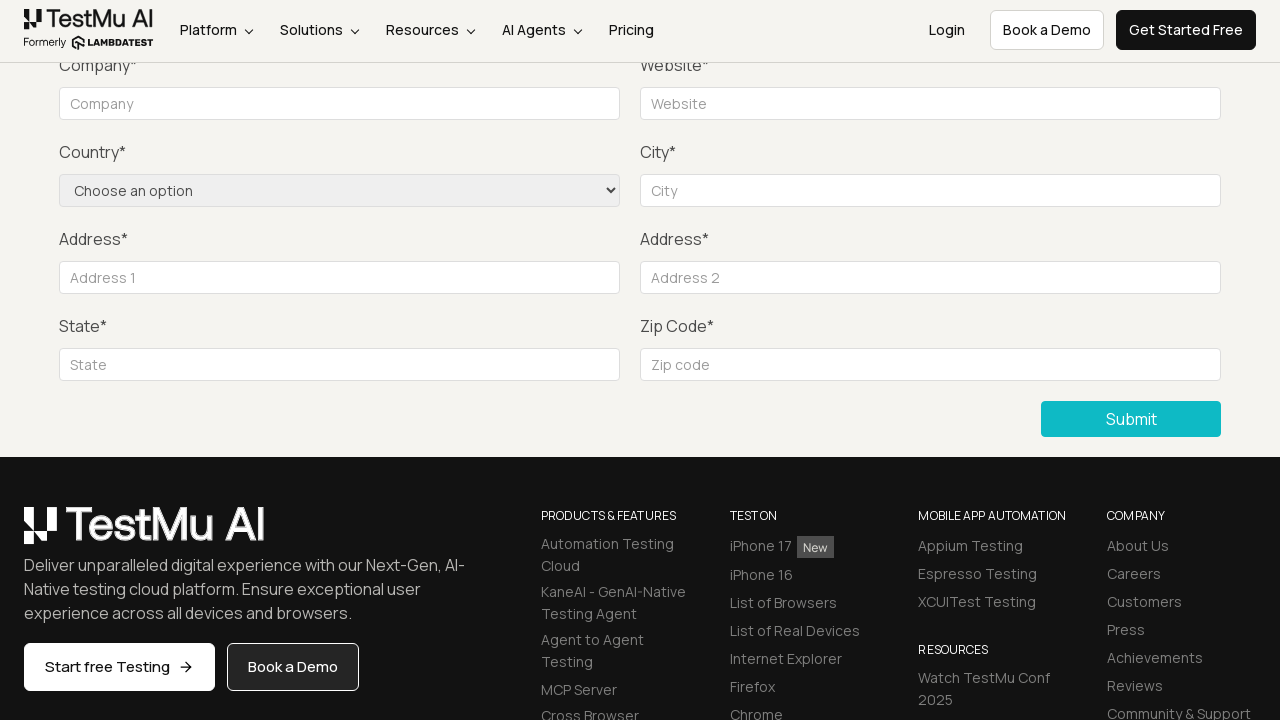

Filled email field with 'meghanakatragadda99@gmail.com' on xpath=//input[@id='inputEmail4']
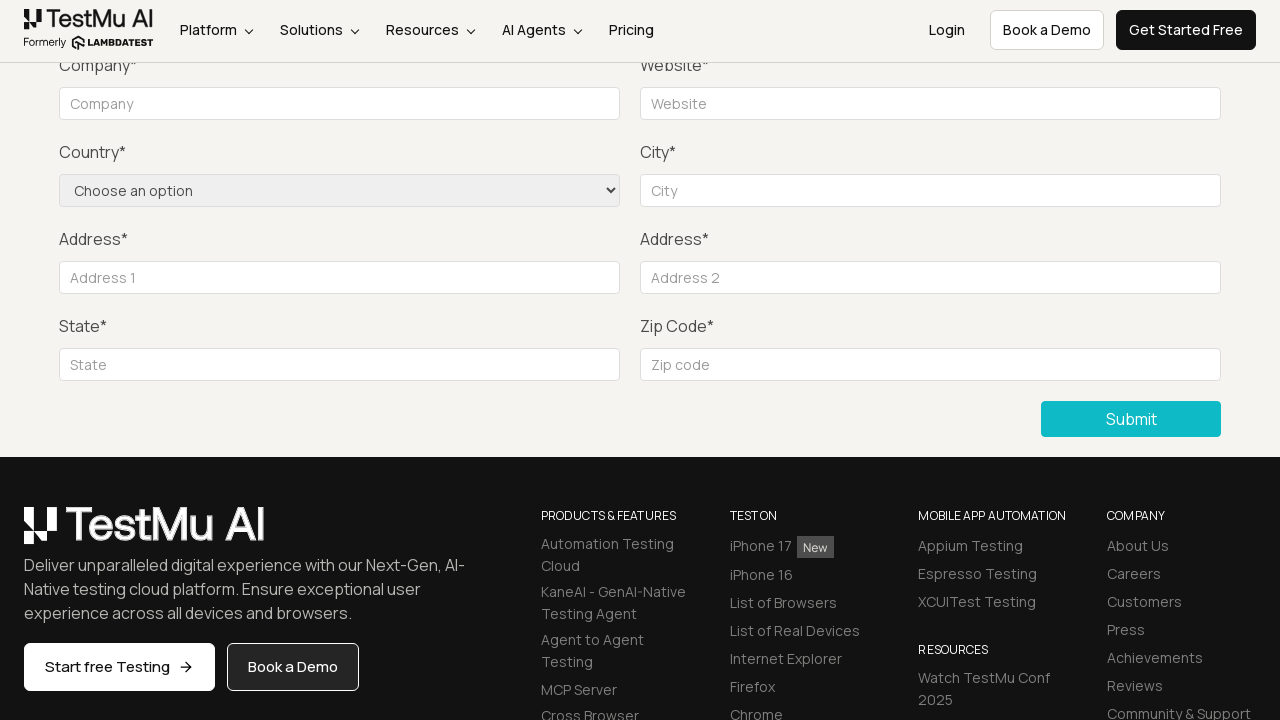

Filled password field with 'Meghana@1234' on xpath=//input[@id='inputPassword4']
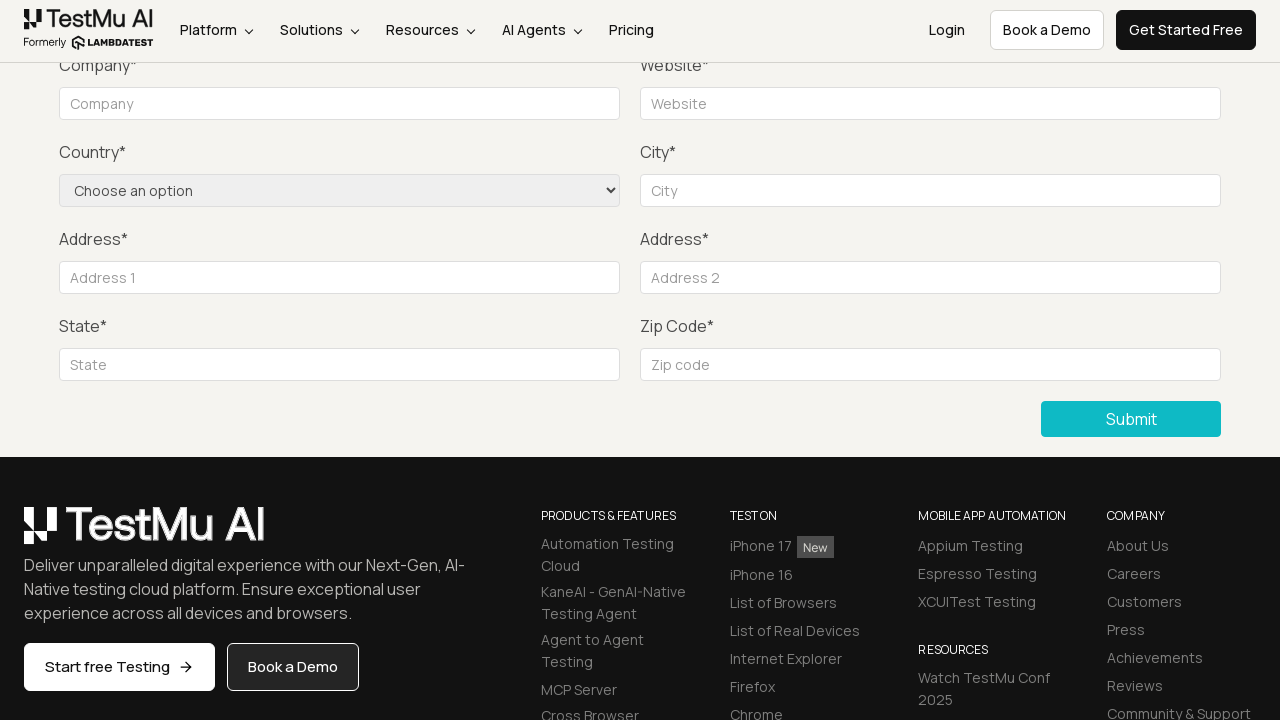

Filled company field with 'ABC' on xpath=//input[@id='company']
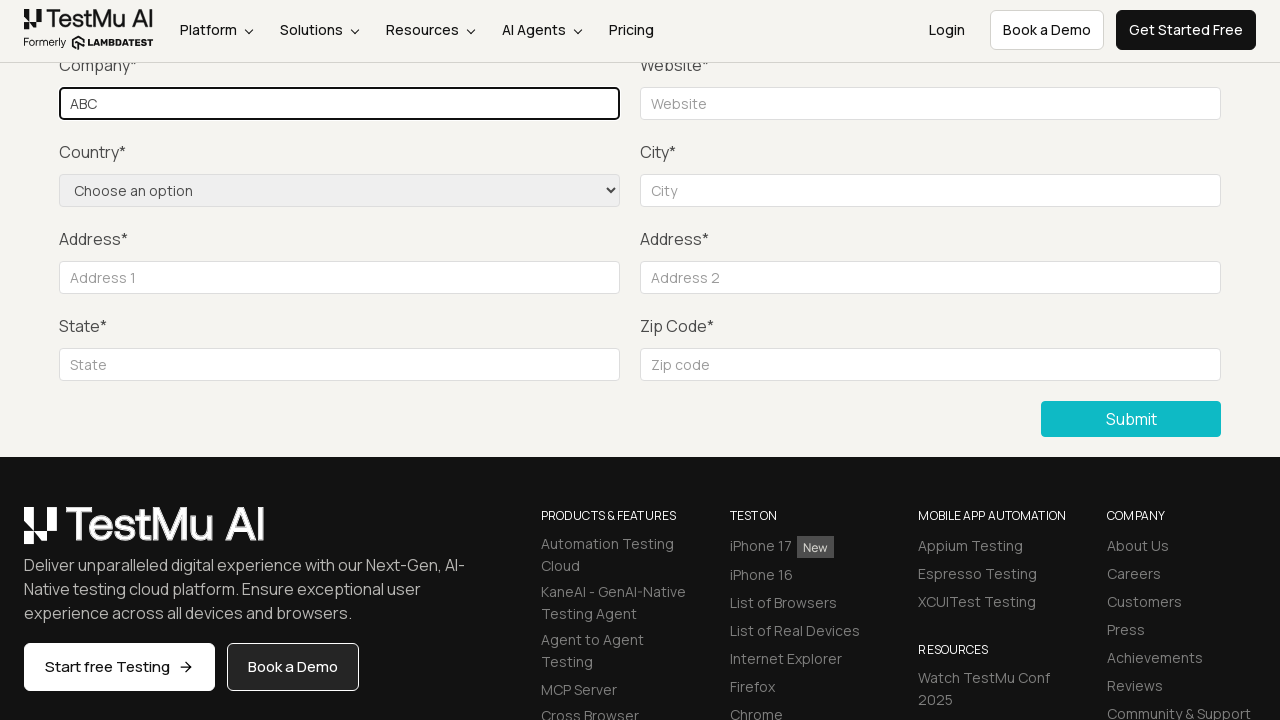

Filled website field with 'ABC.com' on xpath=//input[@name='website']
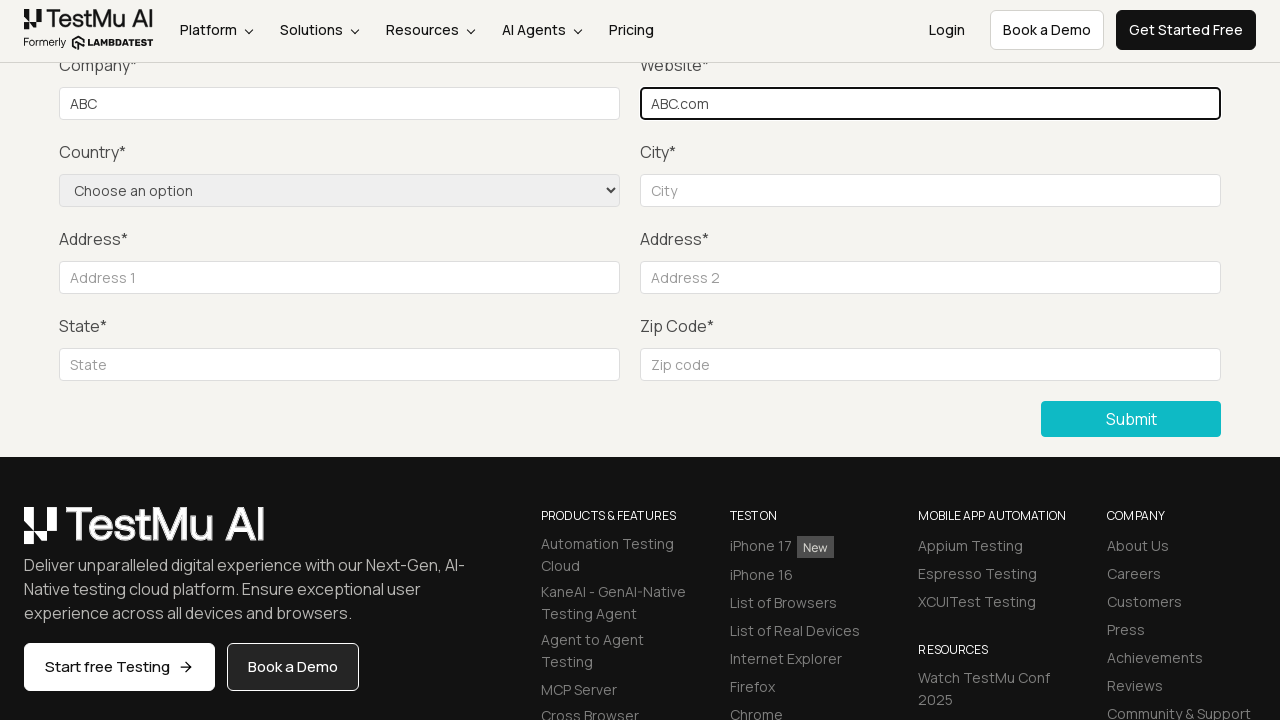

Selected 'United States' from country dropdown on xpath=//select[@name='country']
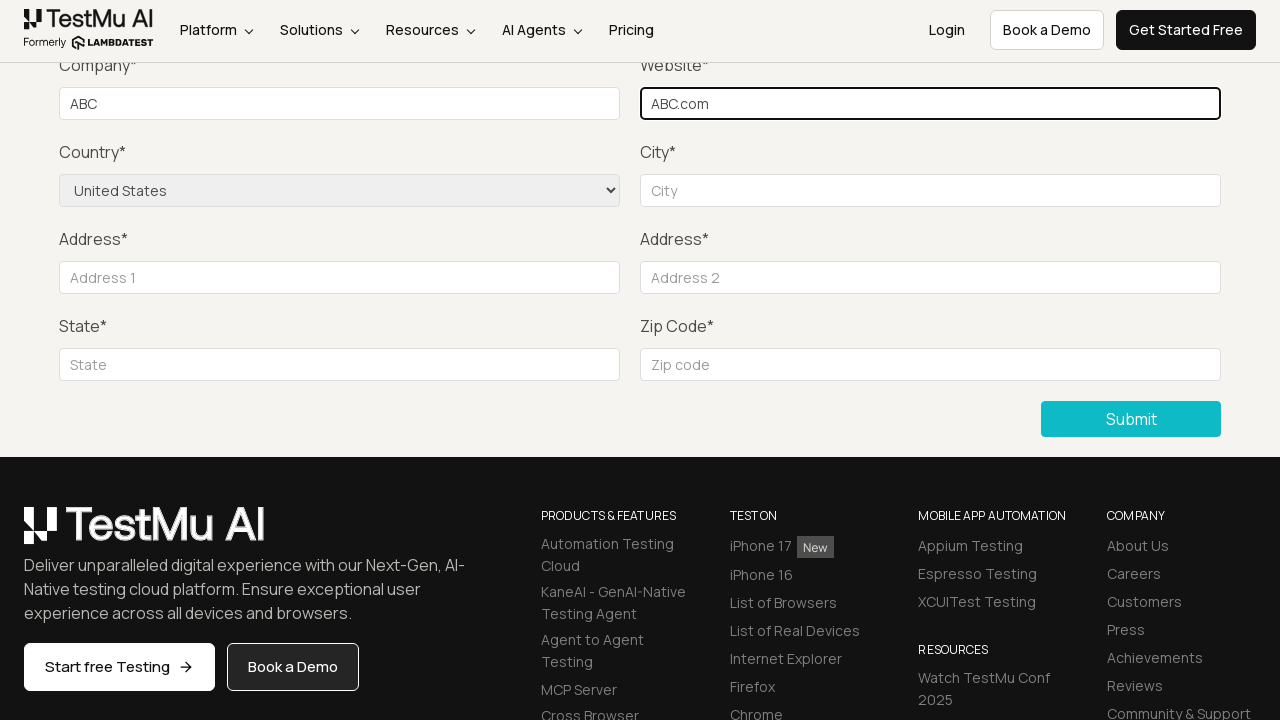

Filled city field with 'NY' on xpath=//input[@name='city']
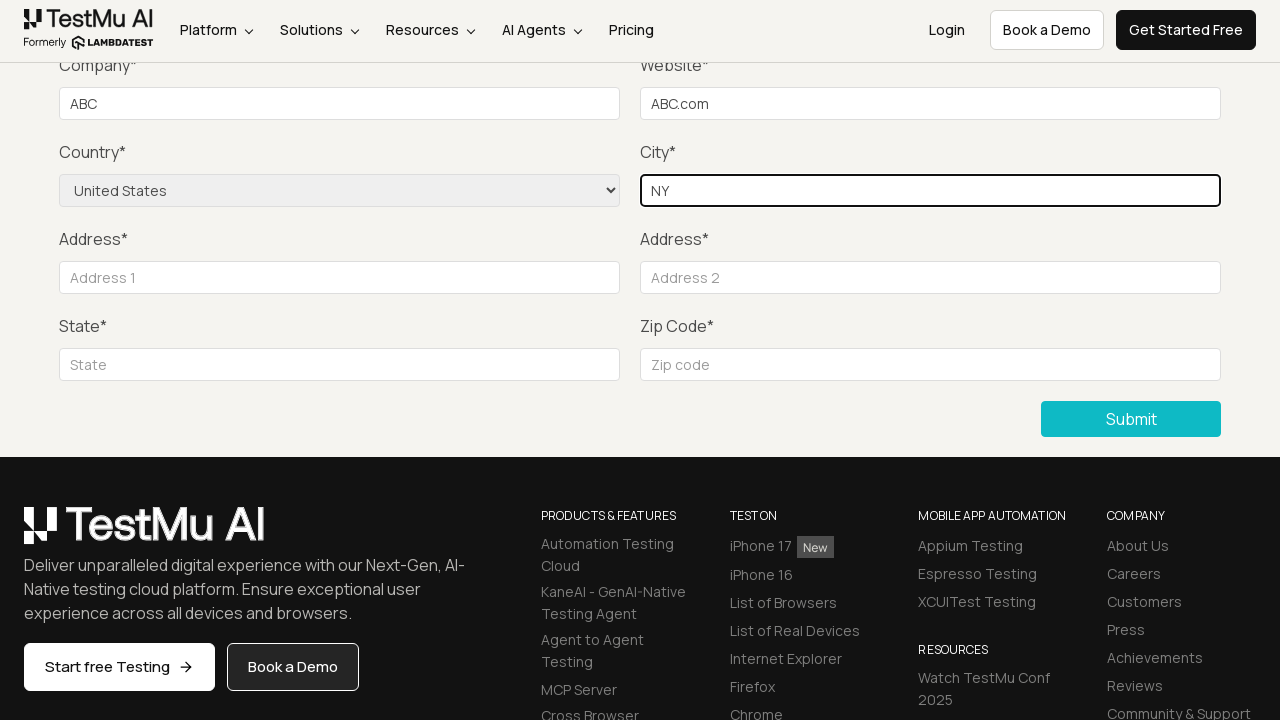

Filled address line 1 with 'xyz' on xpath=//input[@name='address_line1']
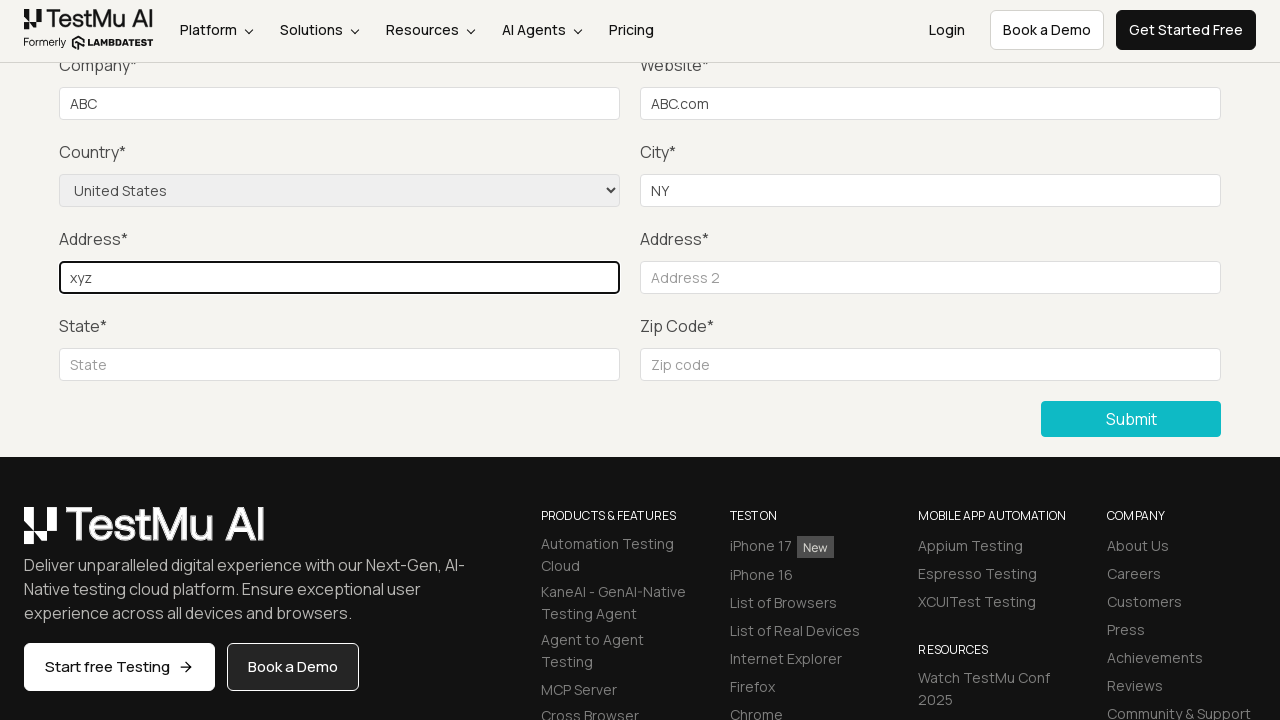

Filled address line 2 with 'ghy' on xpath=//input[@name='address_line2']
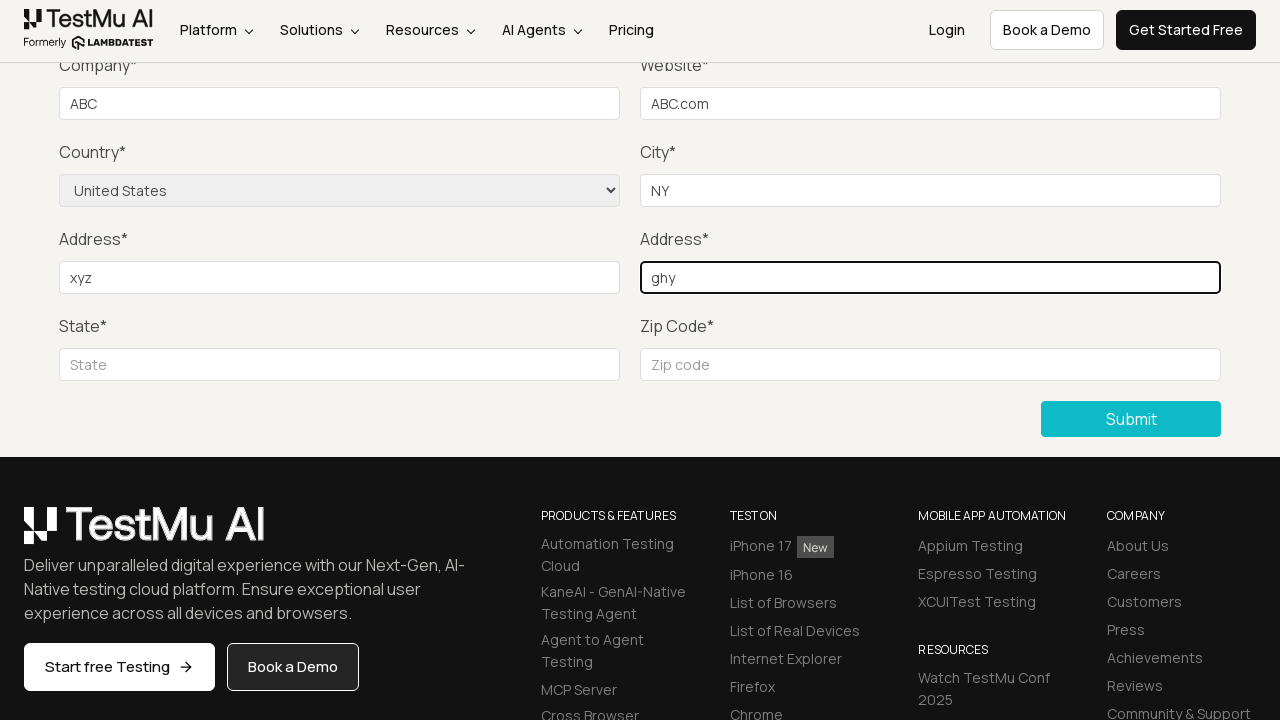

Filled state field with 'New York' on xpath=//input[@placeholder='State']
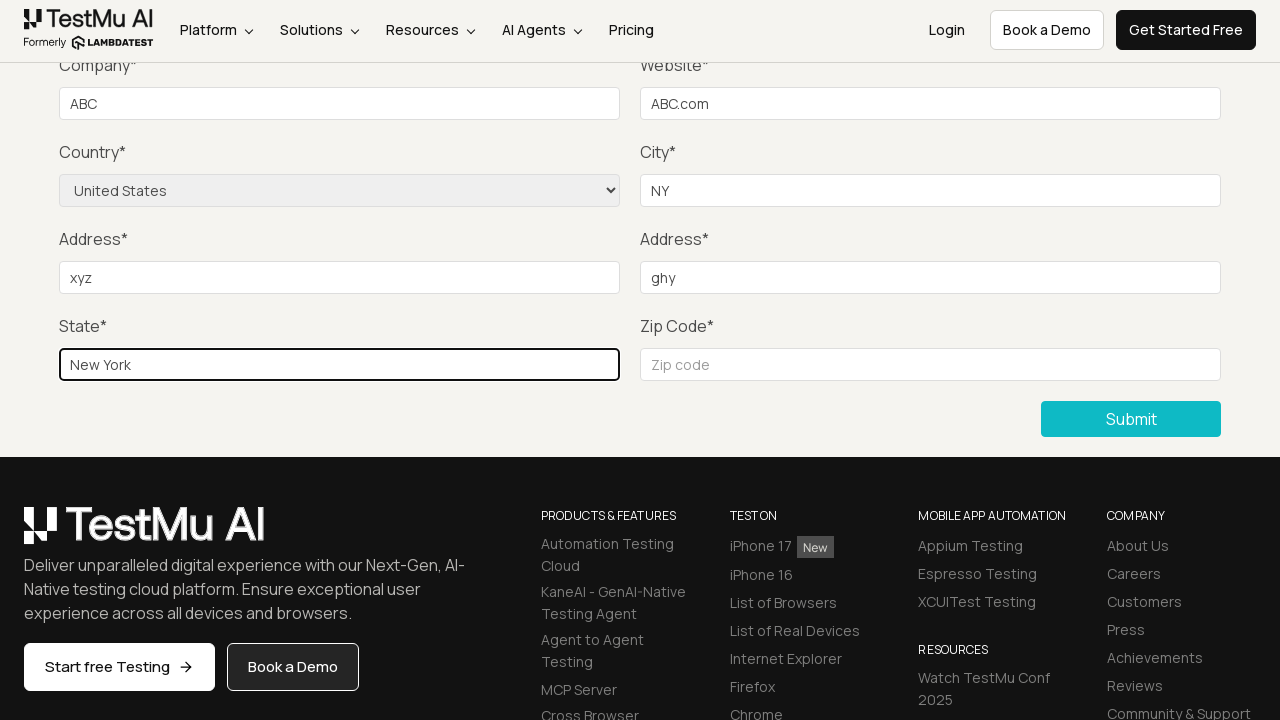

Filled zip field with '37700' on xpath=//input[@name='zip']
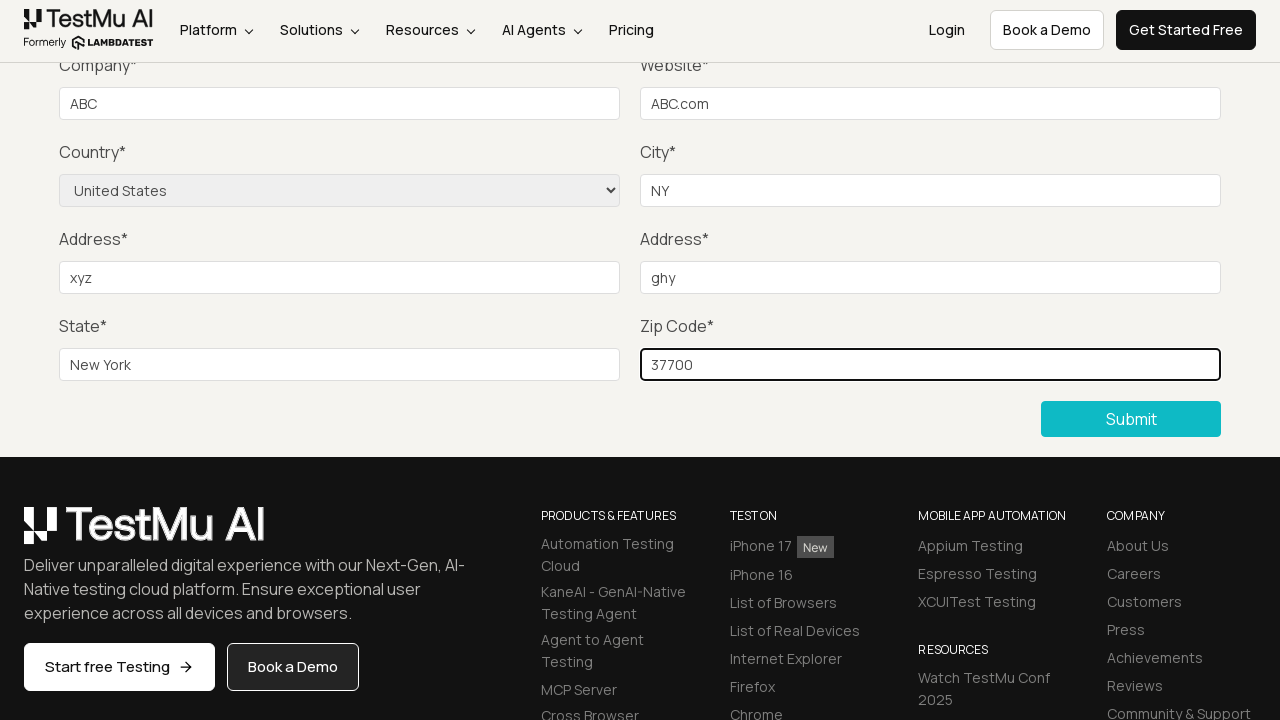

Clicked Submit button to submit the form at (1131, 419) on xpath=//button[text()='Submit']
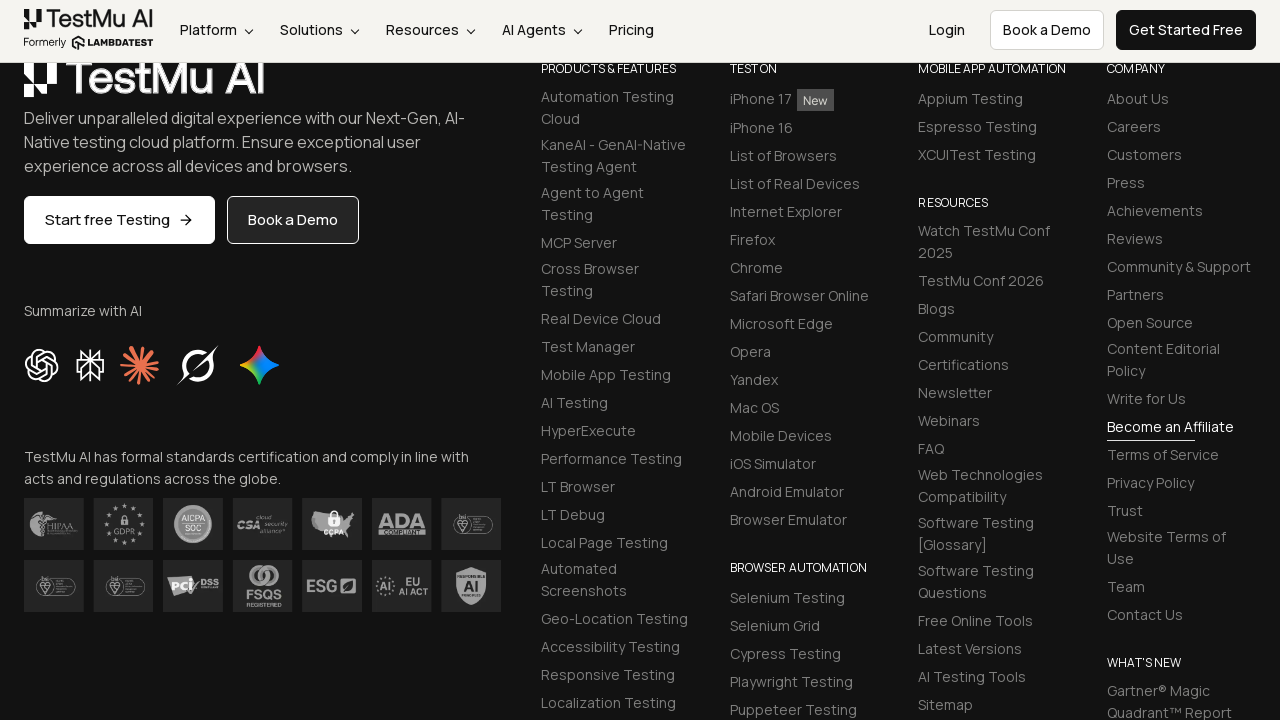

Success message appeared, form submission verified
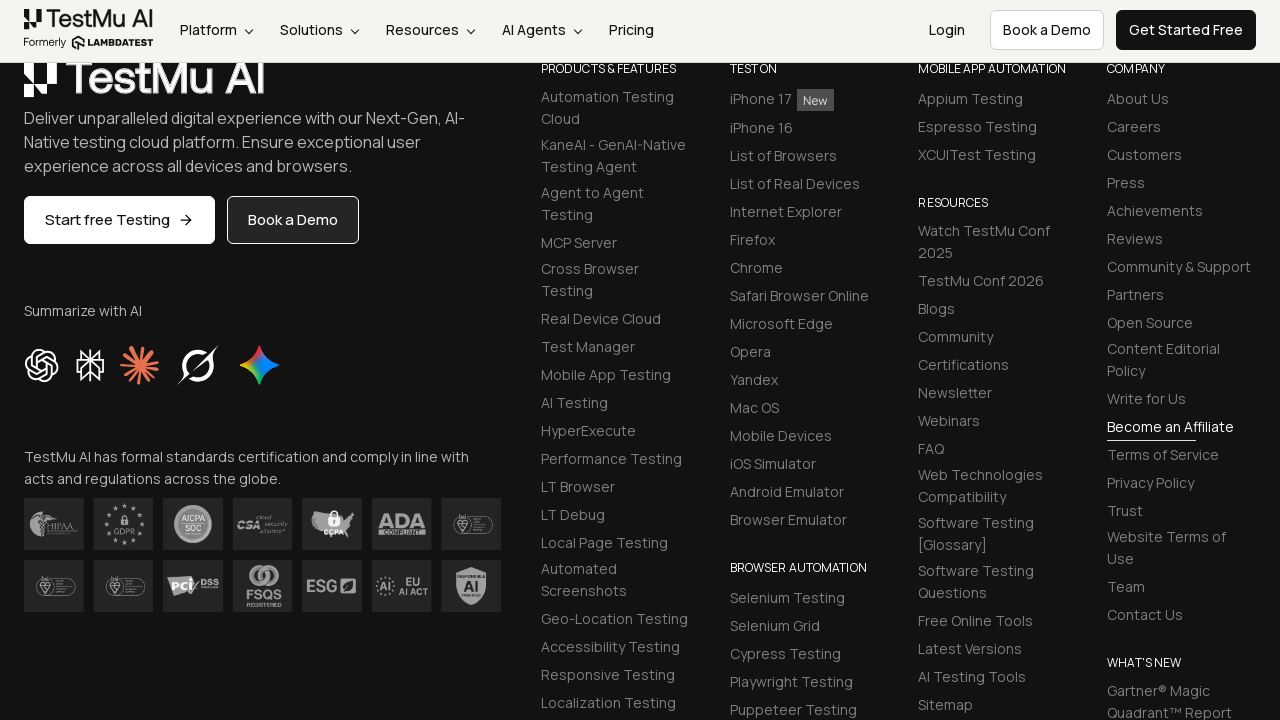

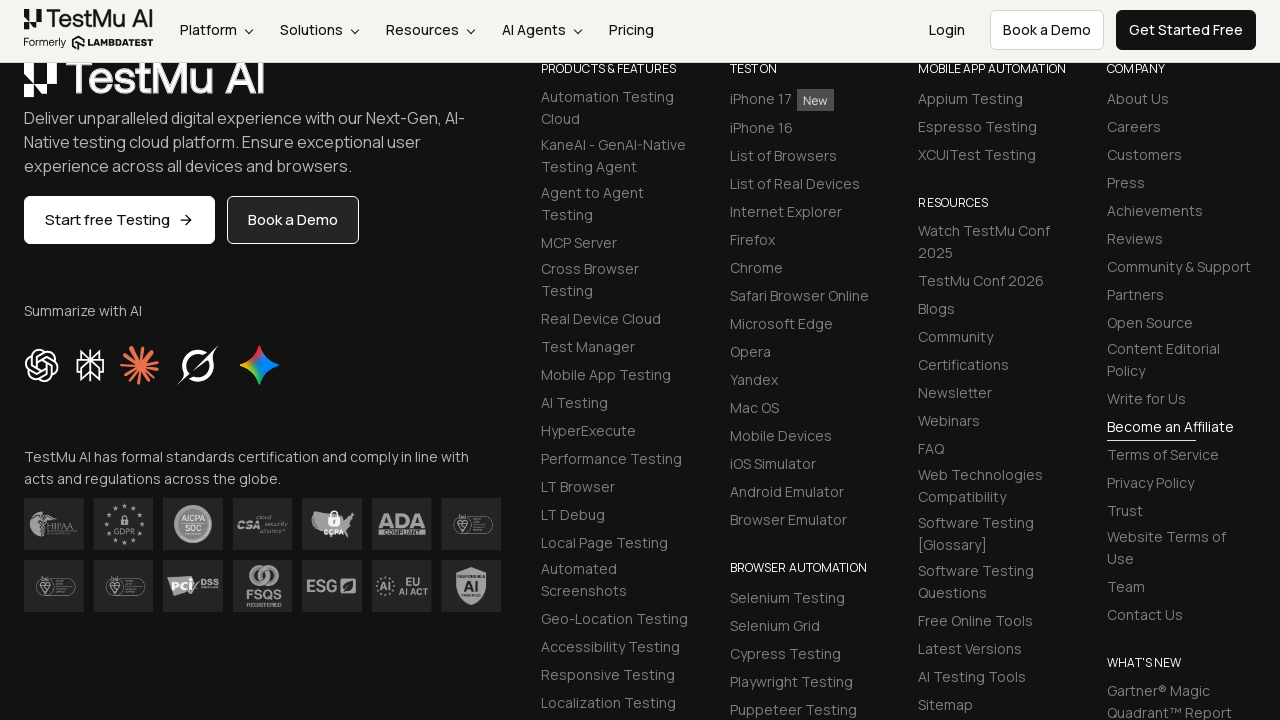